Tests dropdown passenger selector functionality by clicking to open the dropdown and then incrementing the adult passenger count 4 times using the "+" button

Starting URL: https://rahulshettyacademy.com/dropdownsPractise/

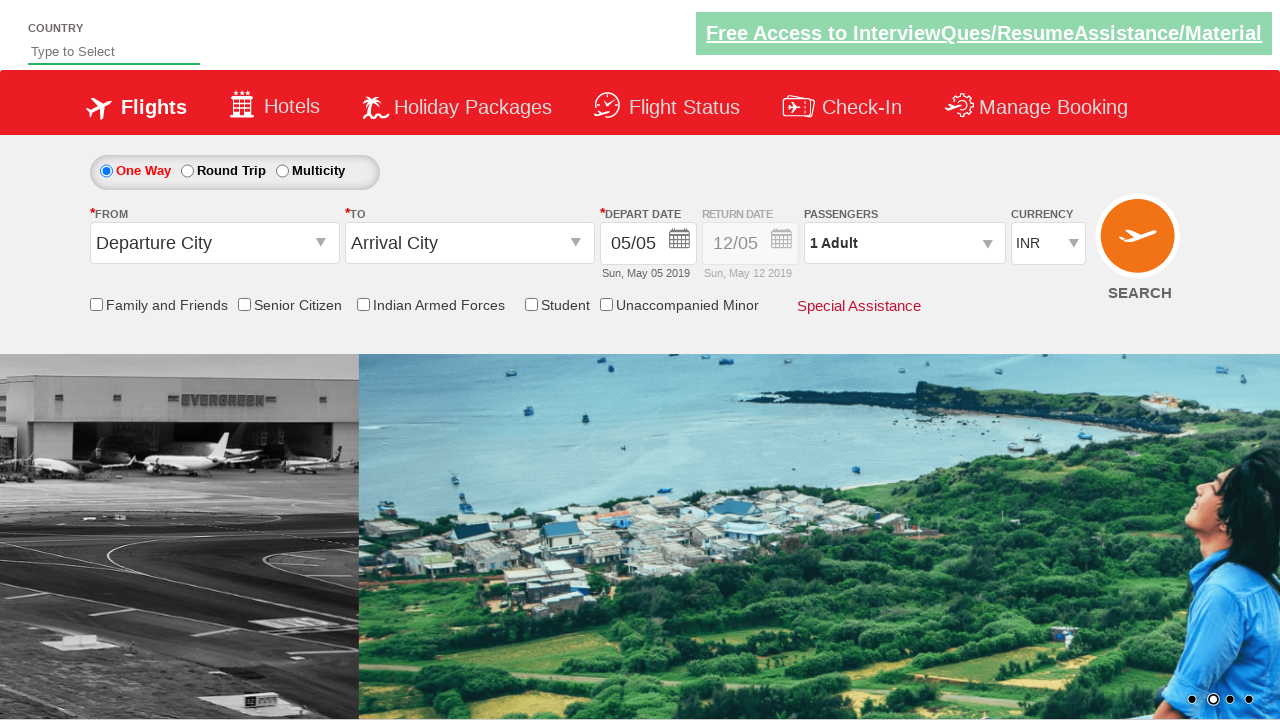

Clicked on passenger info dropdown to open it at (904, 243) on #divpaxinfo
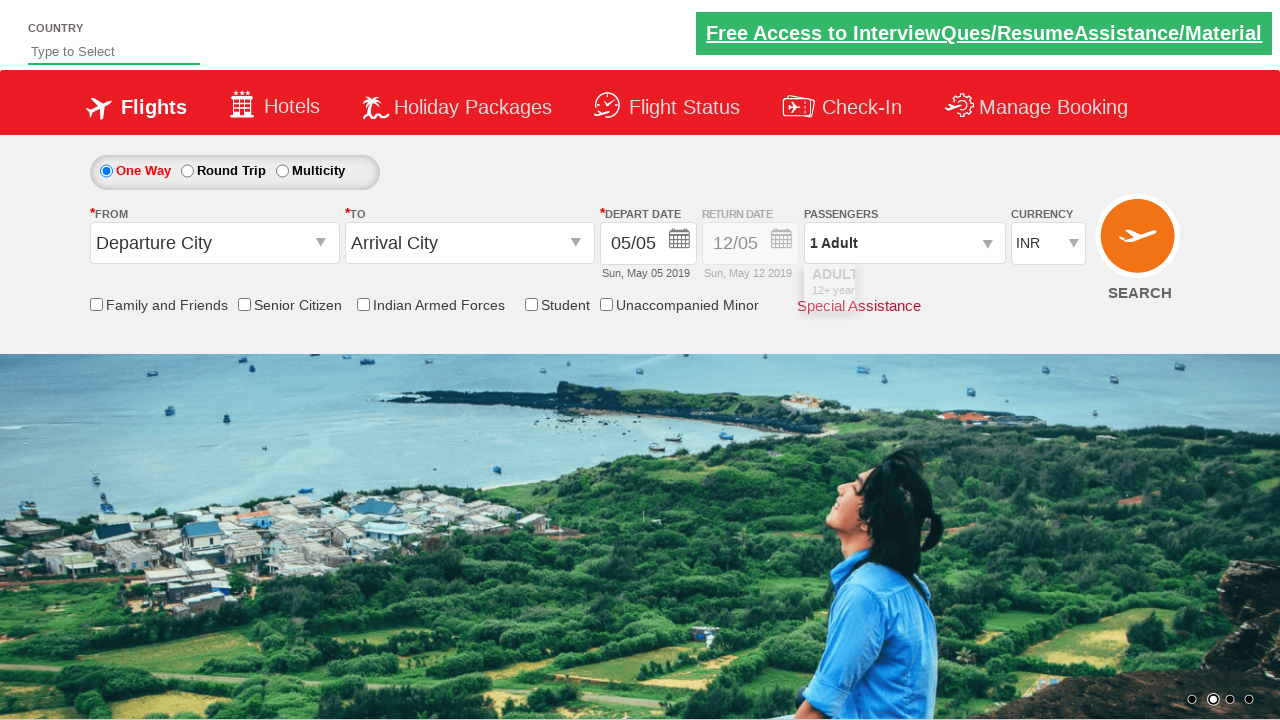

Waited for dropdown to be visible
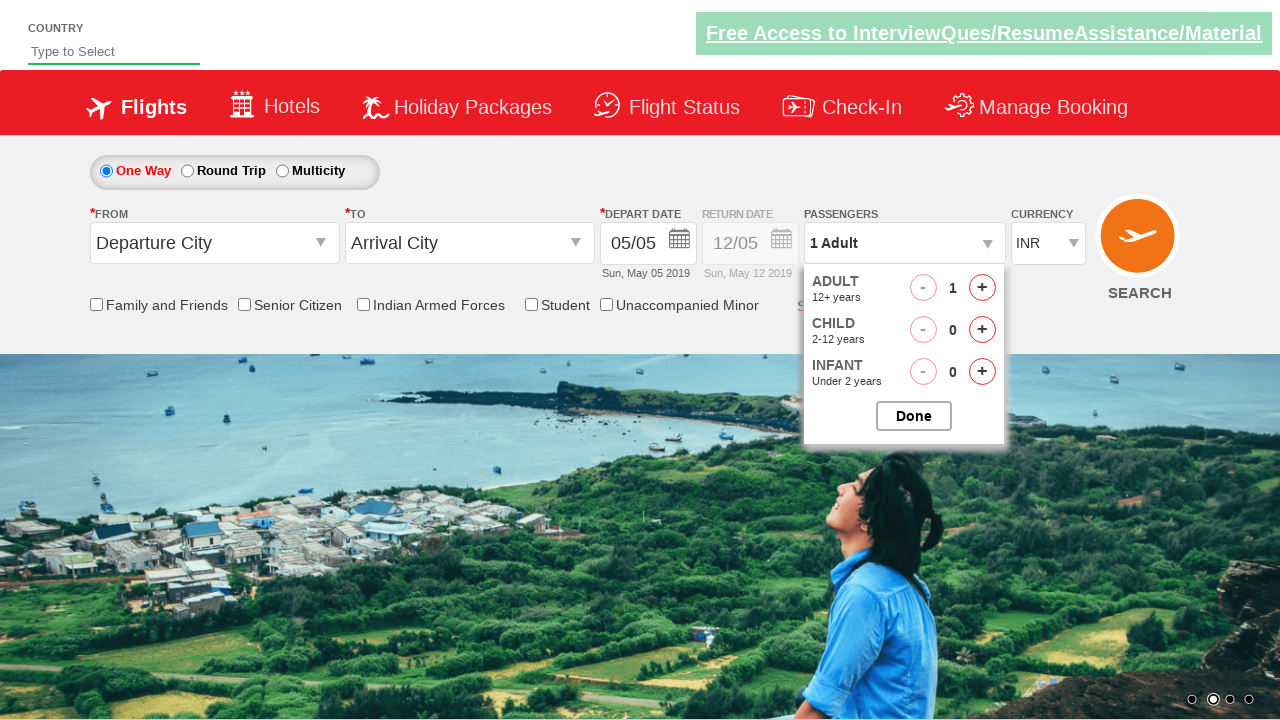

Clicked increment adult button (iteration 1 of 4) at (982, 288) on #hrefIncAdt
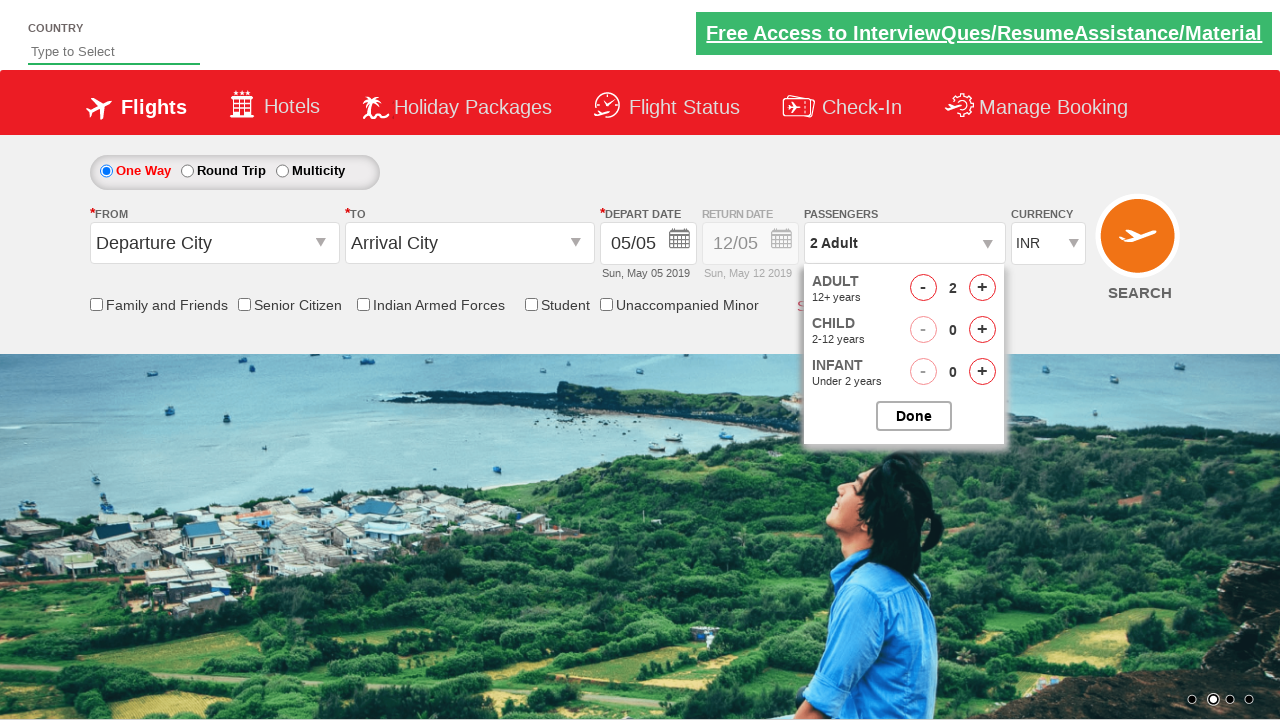

Clicked increment adult button (iteration 2 of 4) at (982, 288) on #hrefIncAdt
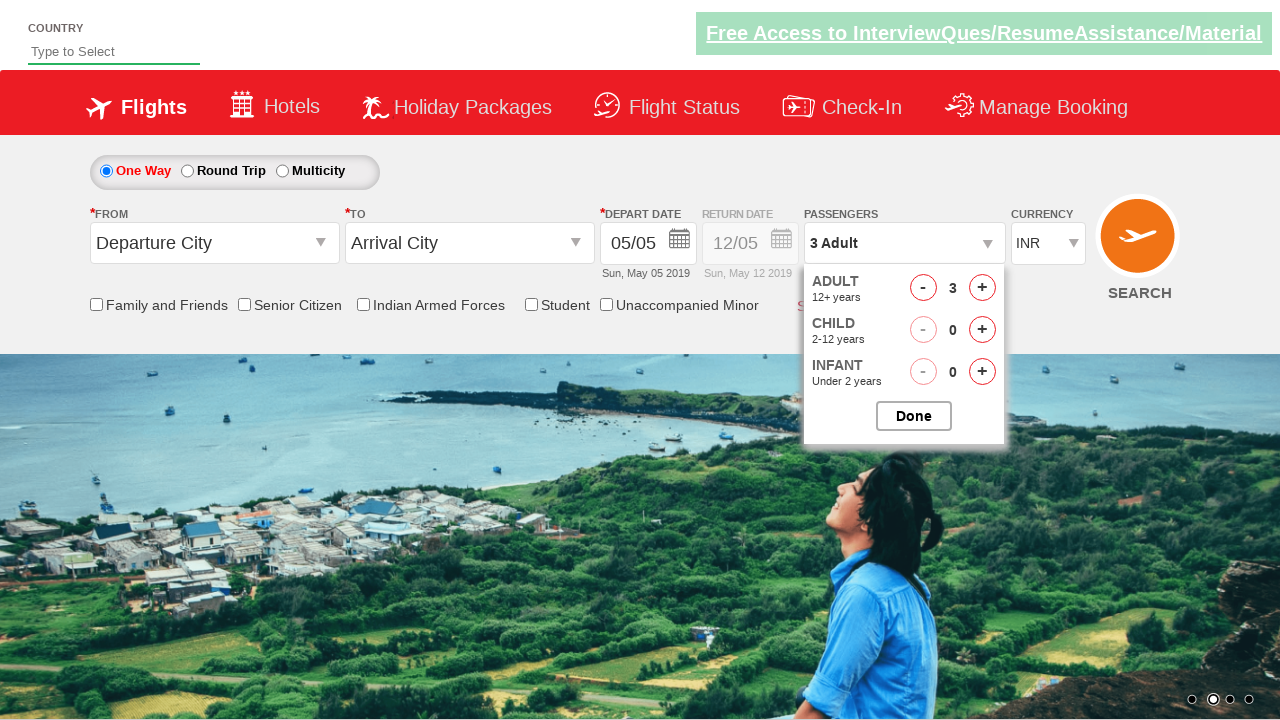

Clicked increment adult button (iteration 3 of 4) at (982, 288) on #hrefIncAdt
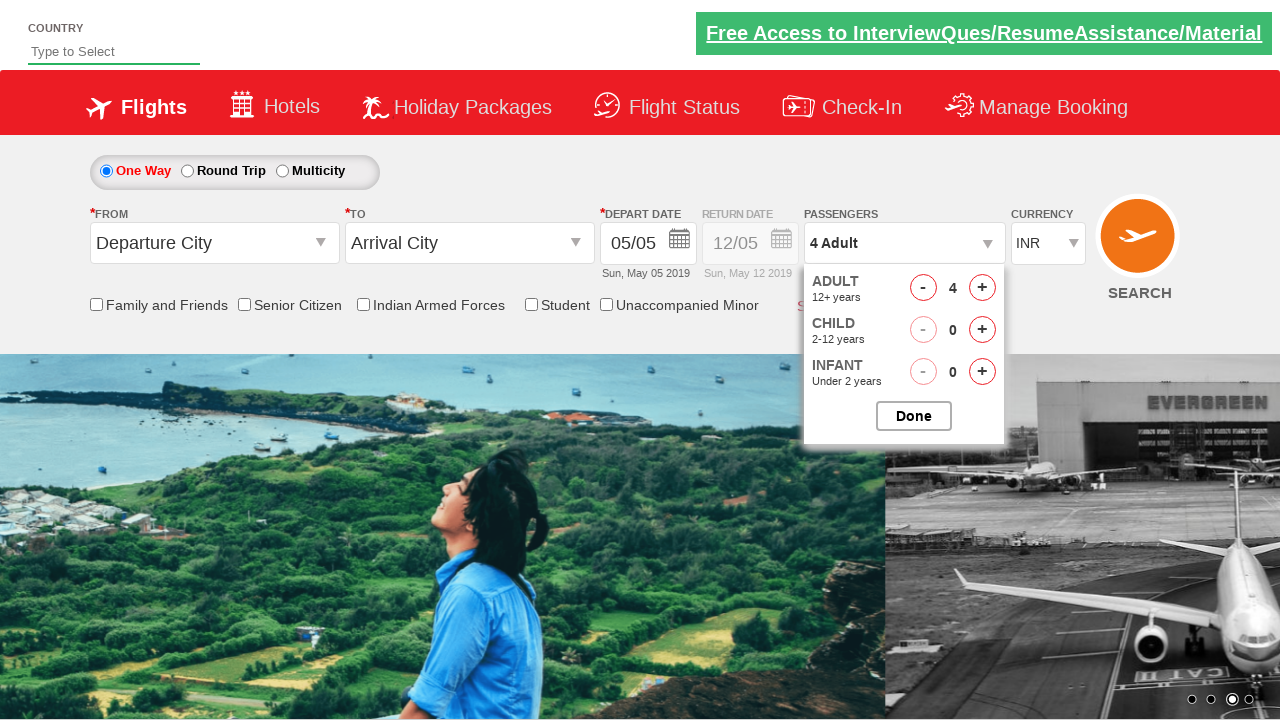

Clicked increment adult button (iteration 4 of 4) at (982, 288) on #hrefIncAdt
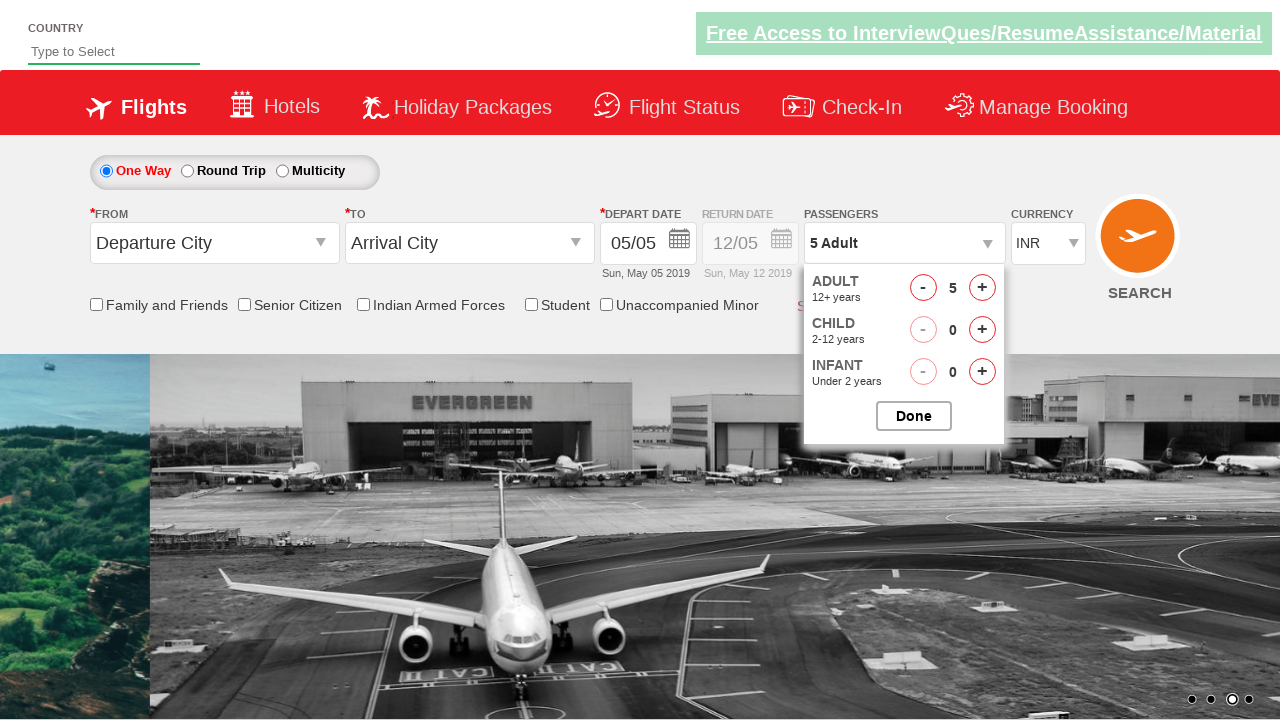

Adult passenger count selector is visible
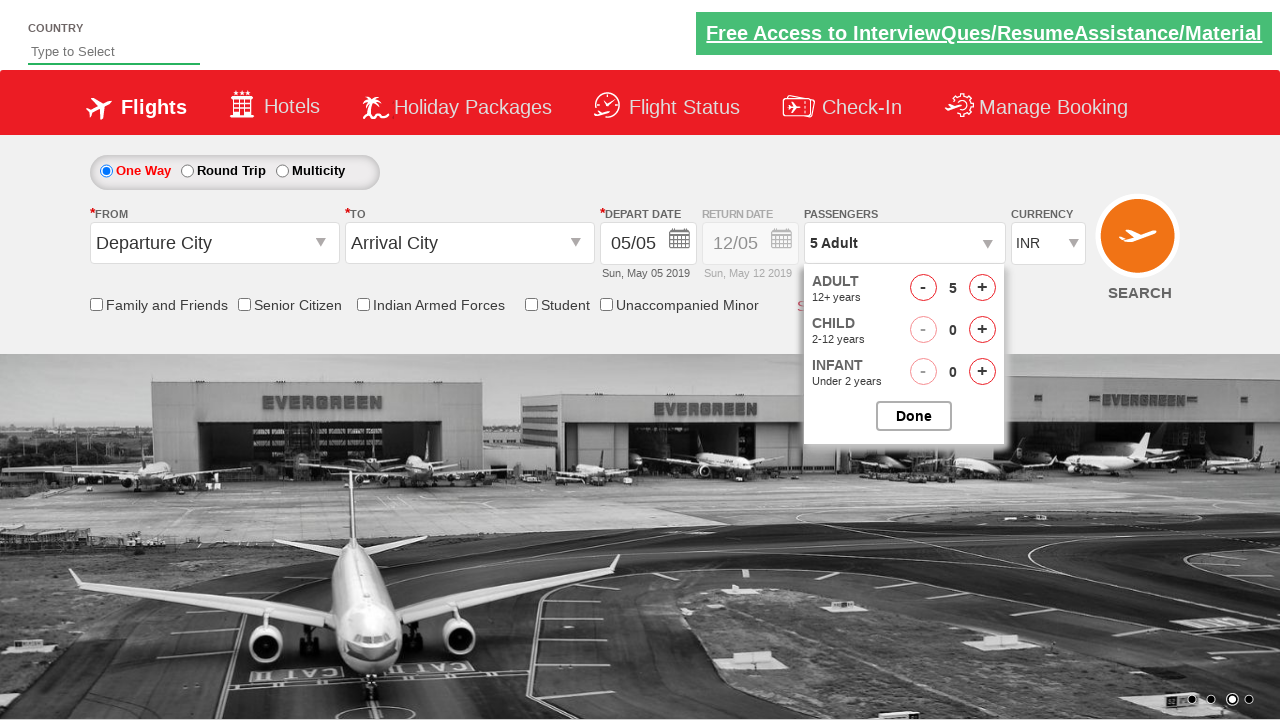

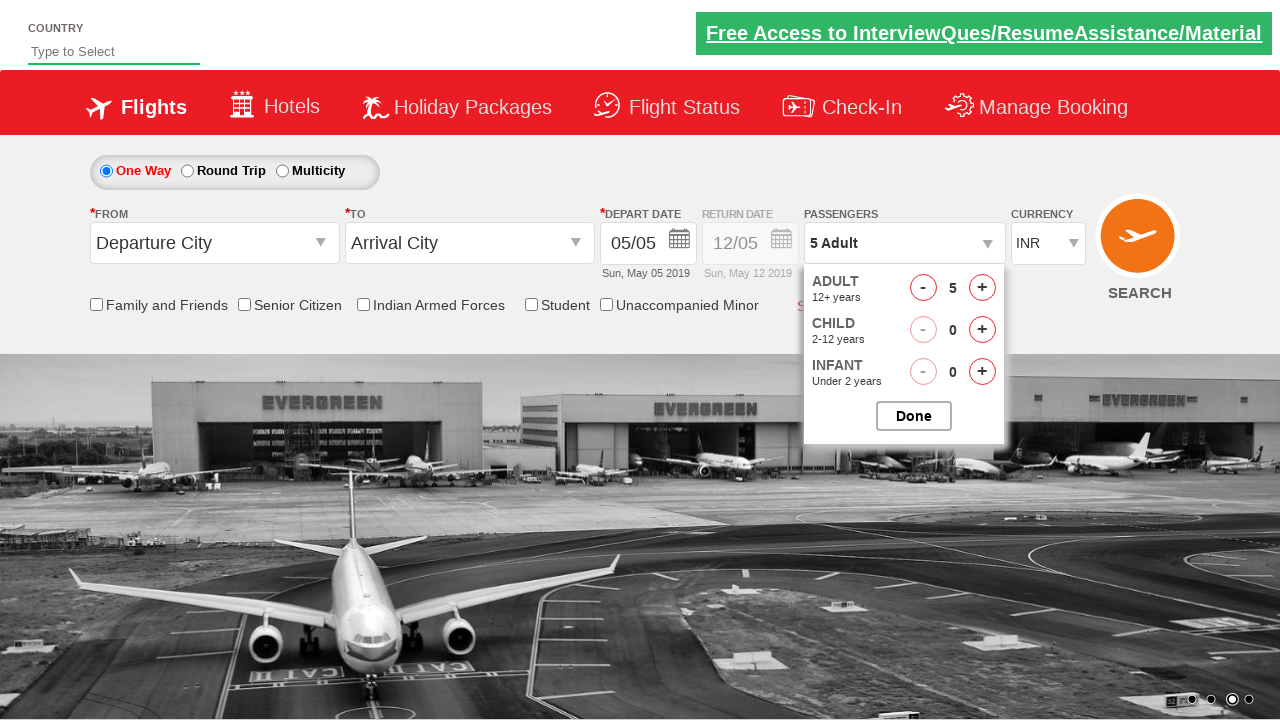